Tests a laminate flooring calculator with larger room dimensions (13x8 room, 2000x800 laminate), verifying calculated results for laying area, panels, packages, and total price.

Starting URL: https://masterskayapola.ru/kalkulyator/laminata.html

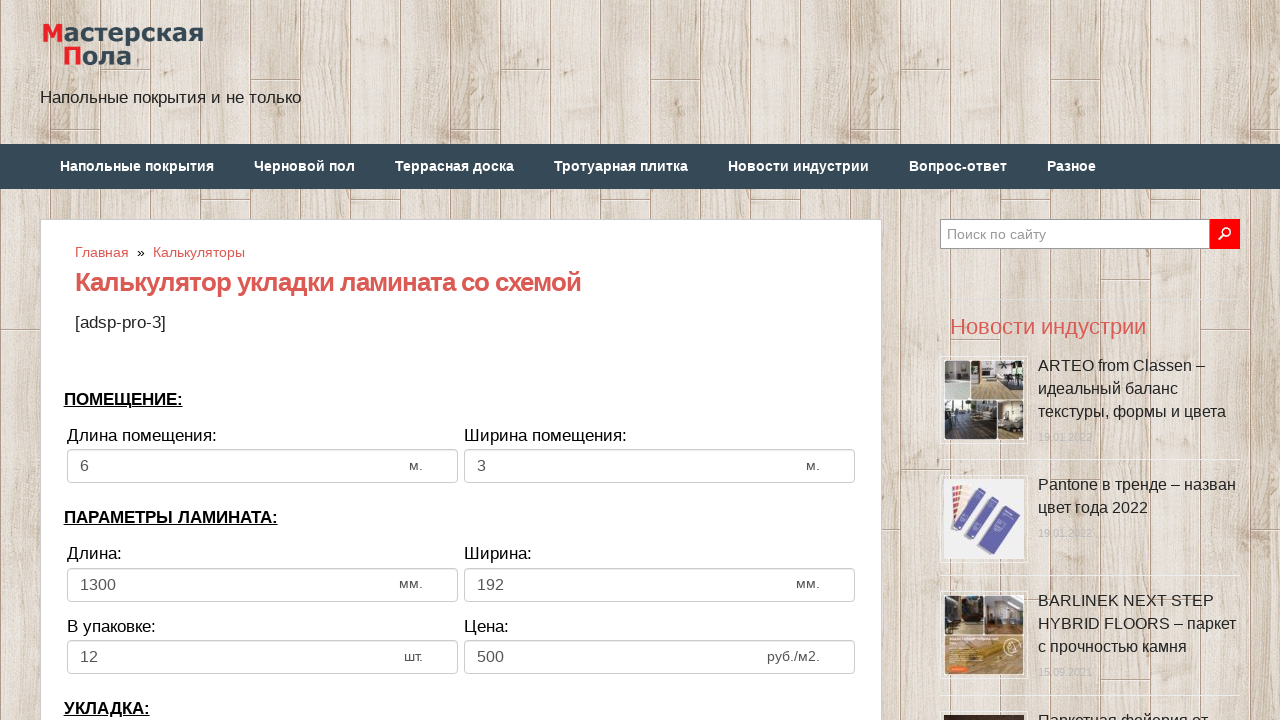

Cleared room width input field on input[name='calc_roomwidth']
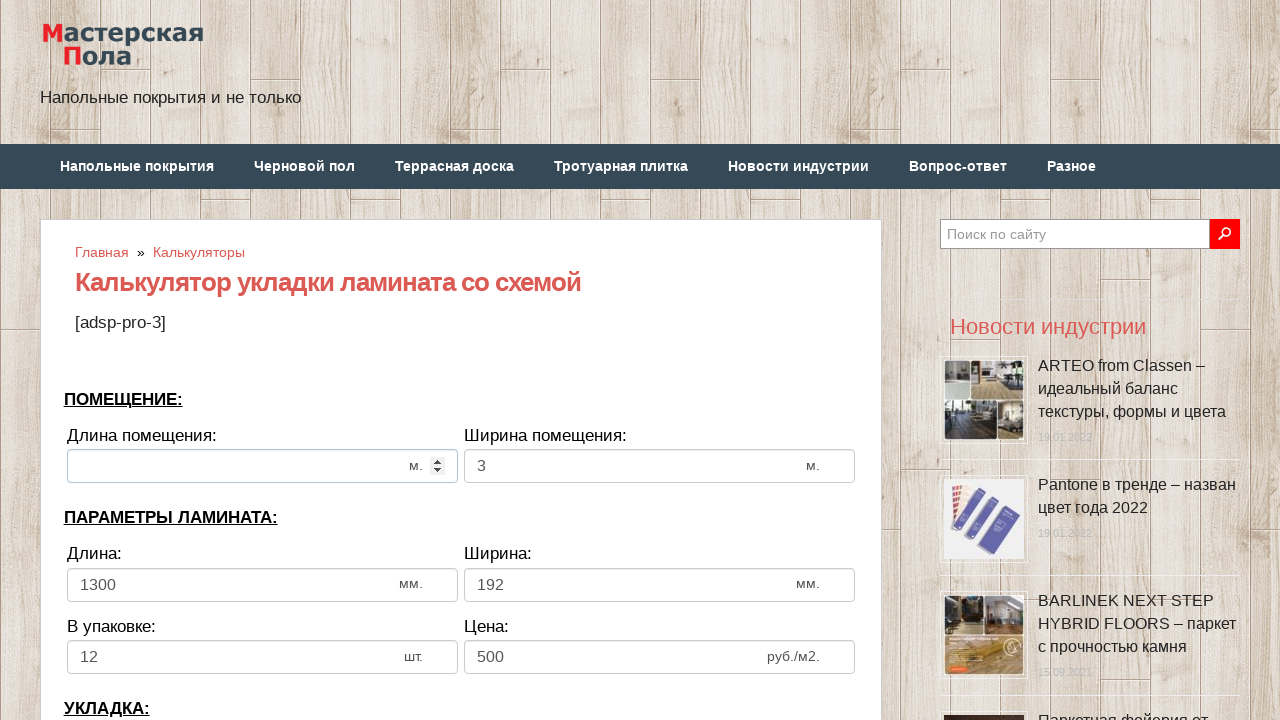

Filled room width with 13 on input[name='calc_roomwidth']
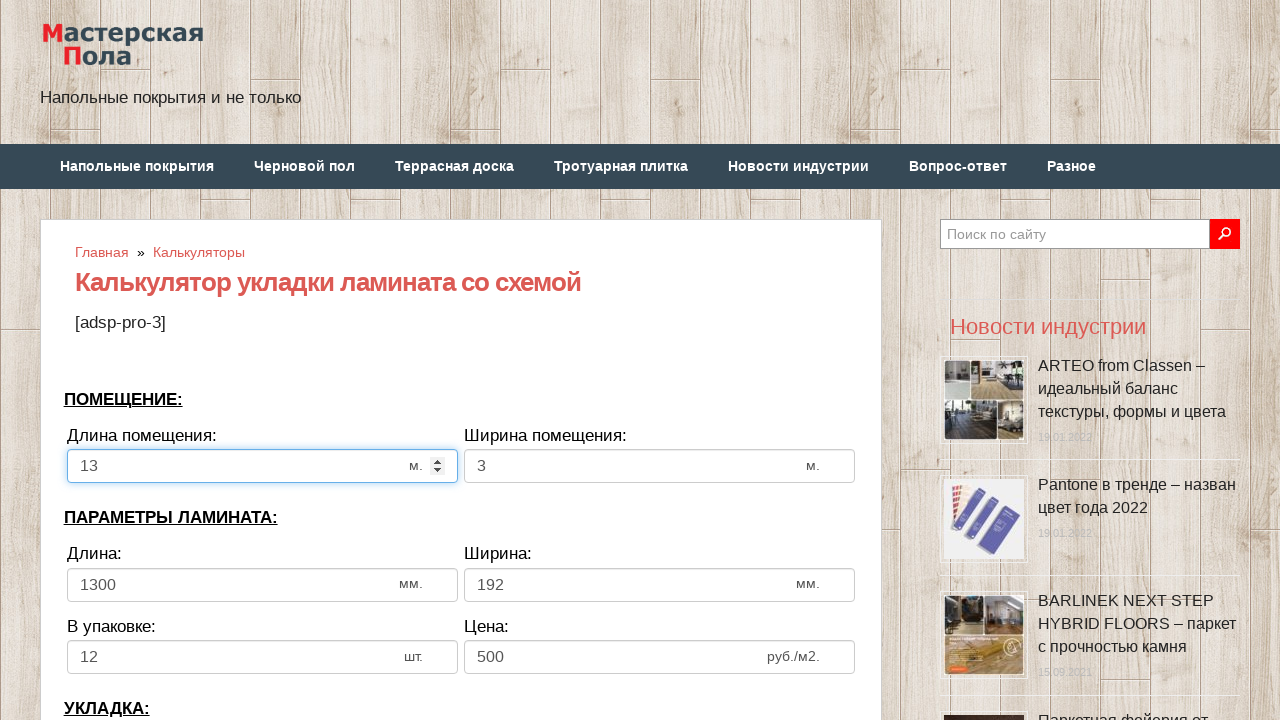

Cleared room height input field on input[name='calc_roomheight']
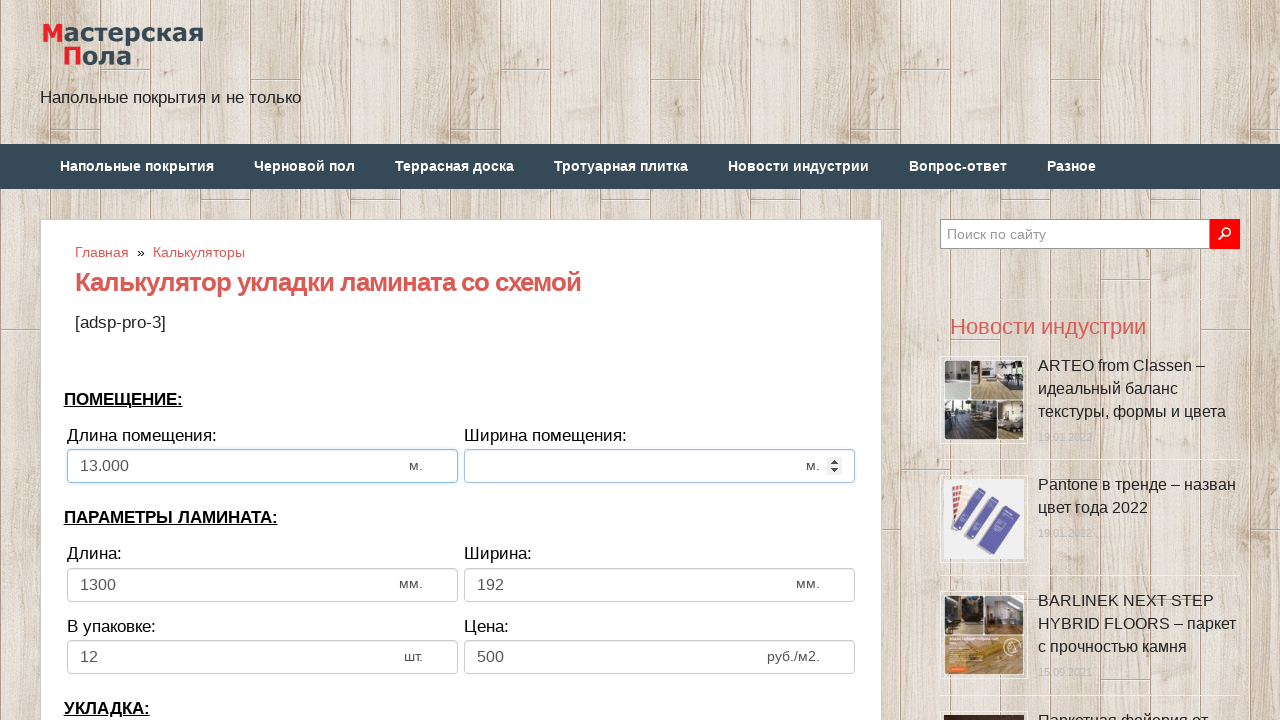

Filled room height with 8 on input[name='calc_roomheight']
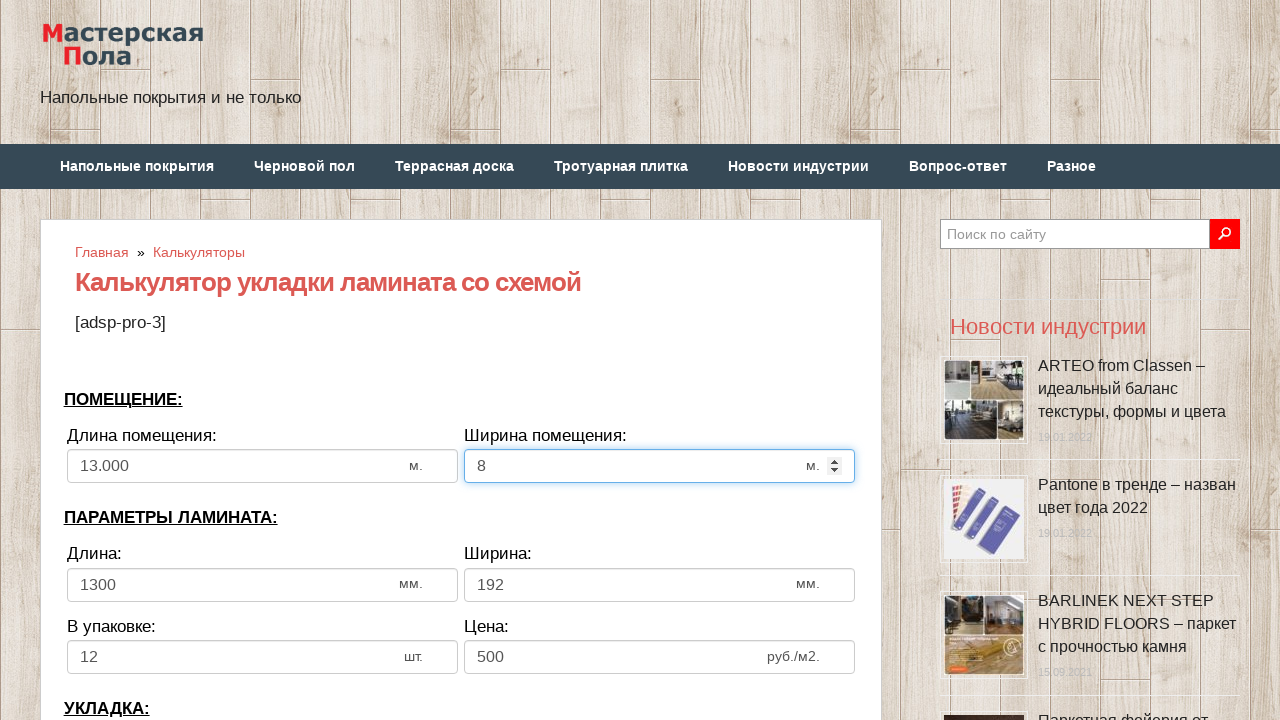

Cleared laminate width input field on input[name='calc_lamwidth']
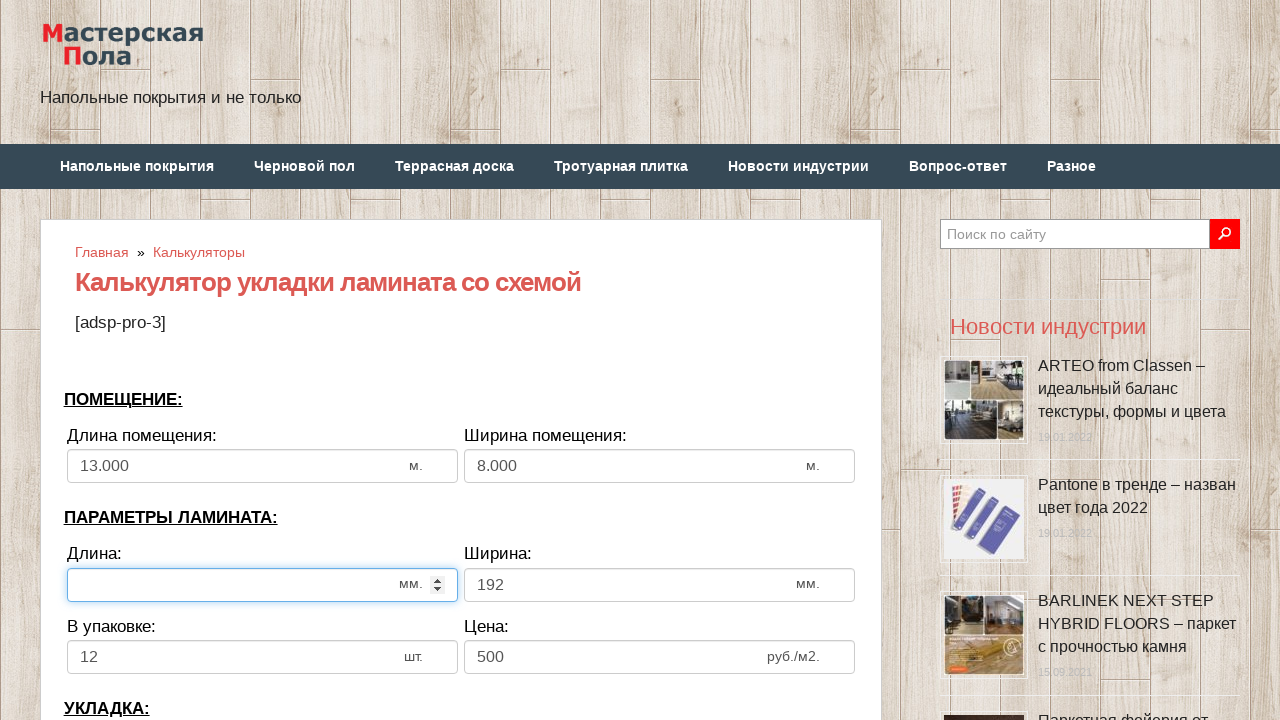

Filled laminate width with 2000 on input[name='calc_lamwidth']
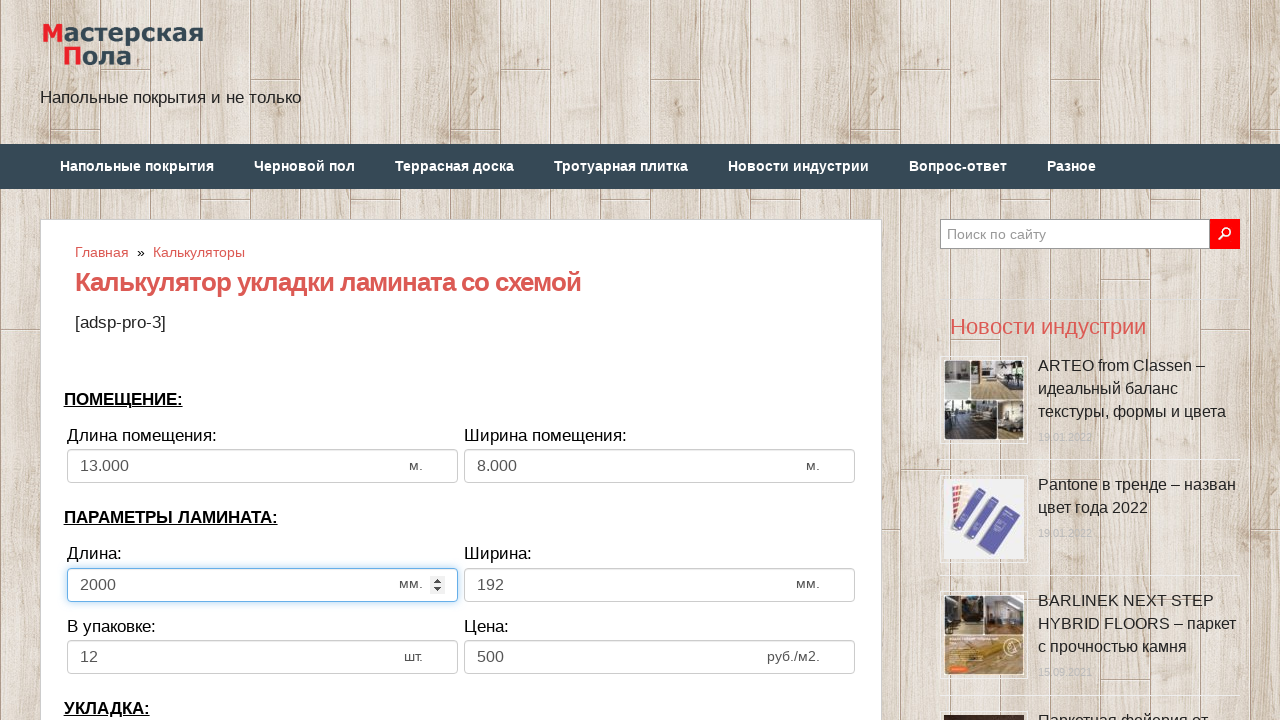

Cleared laminate height input field on input[name='calc_lamheight']
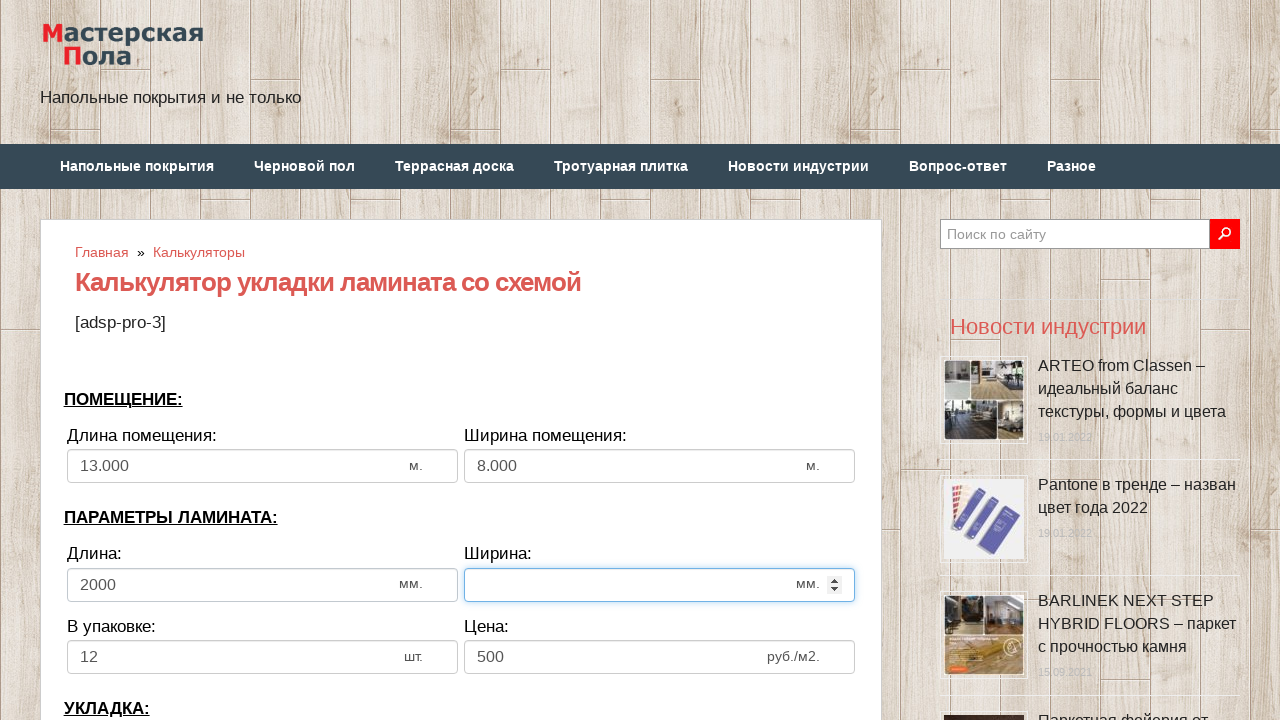

Filled laminate height with 800 on input[name='calc_lamheight']
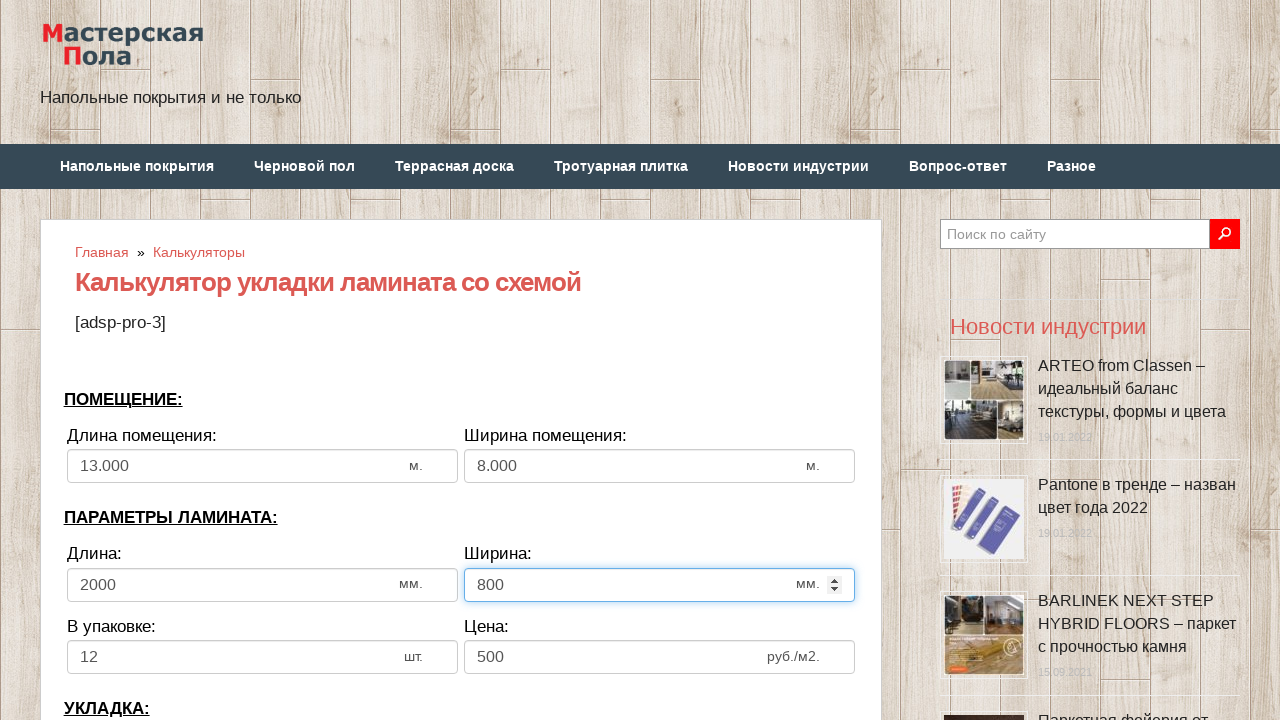

Cleared panels in pack input field on input[name='calc_inpack']
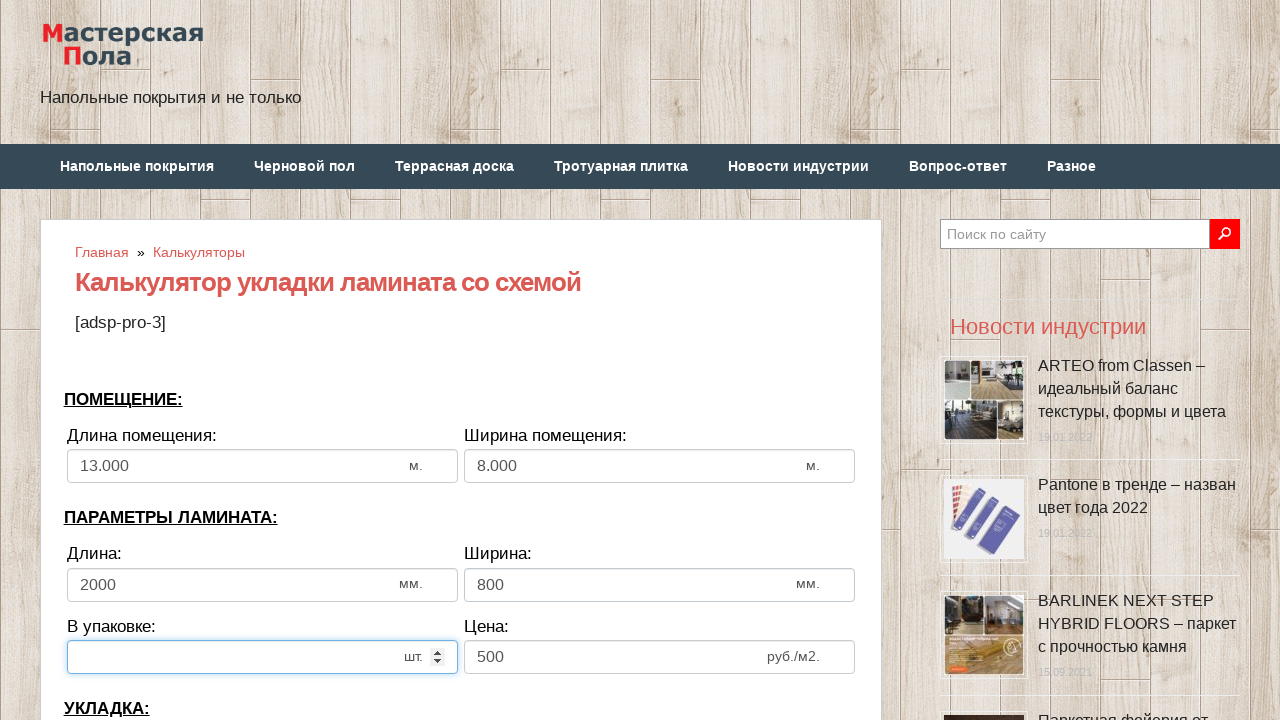

Filled panels in pack with 12 on input[name='calc_inpack']
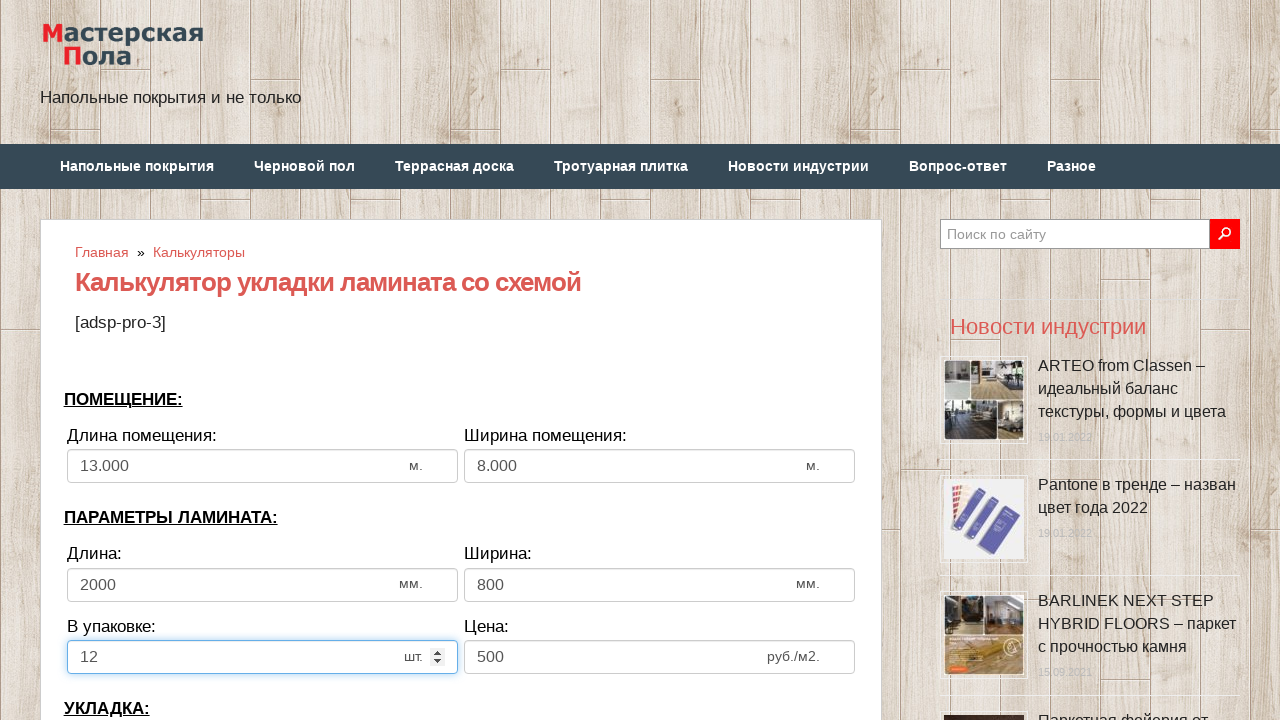

Cleared price input field on input[name='calc_price']
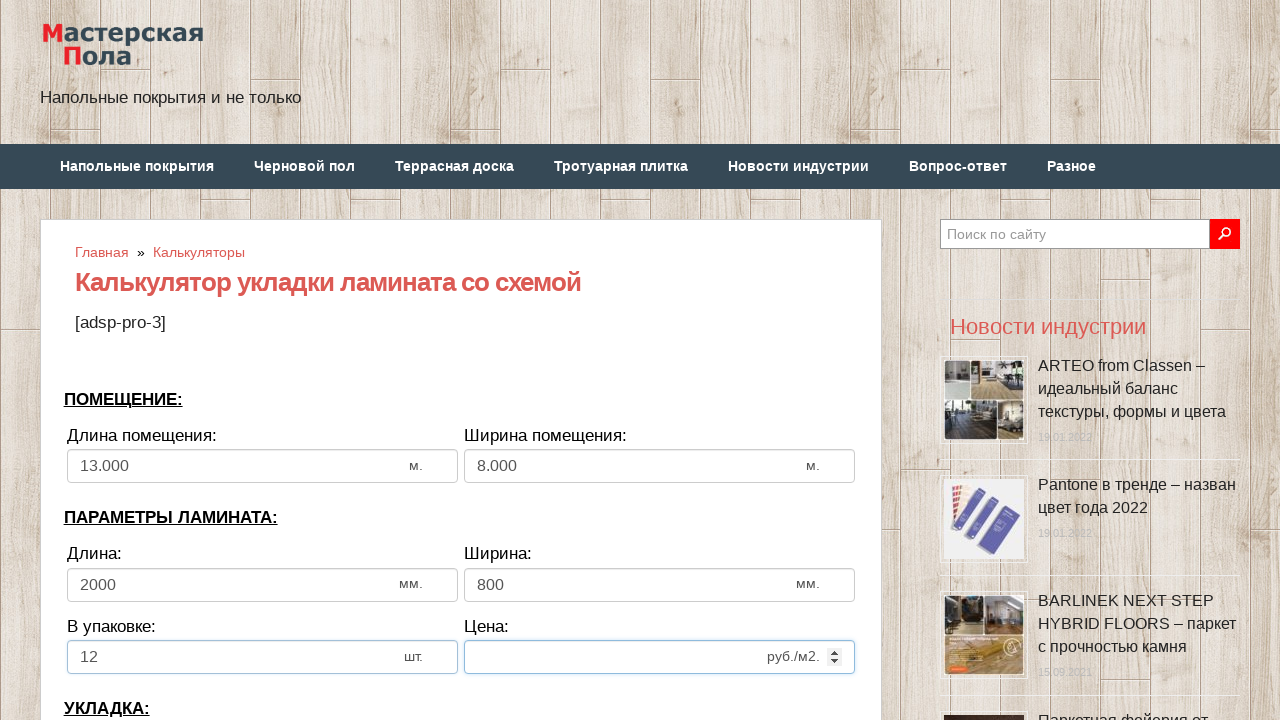

Filled price with 1500 on input[name='calc_price']
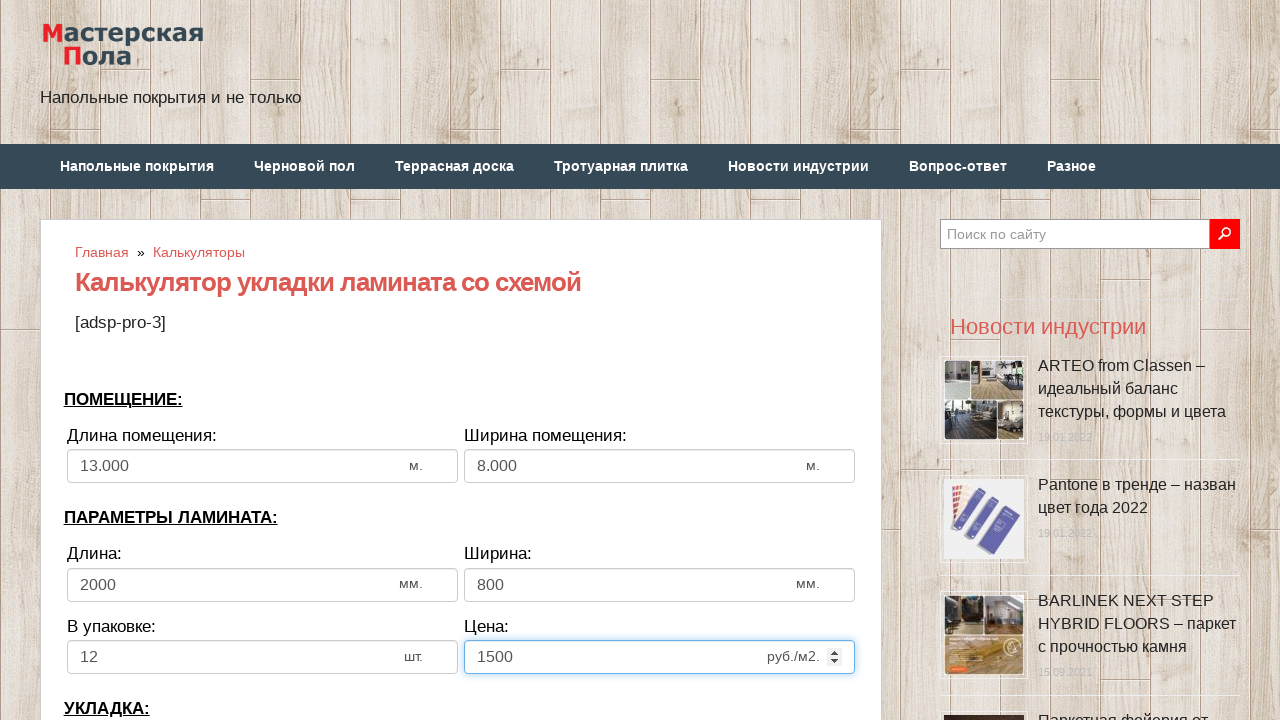

Selected laying direction 'По длине комнаты' (by room length) on select[name='calc_direct']
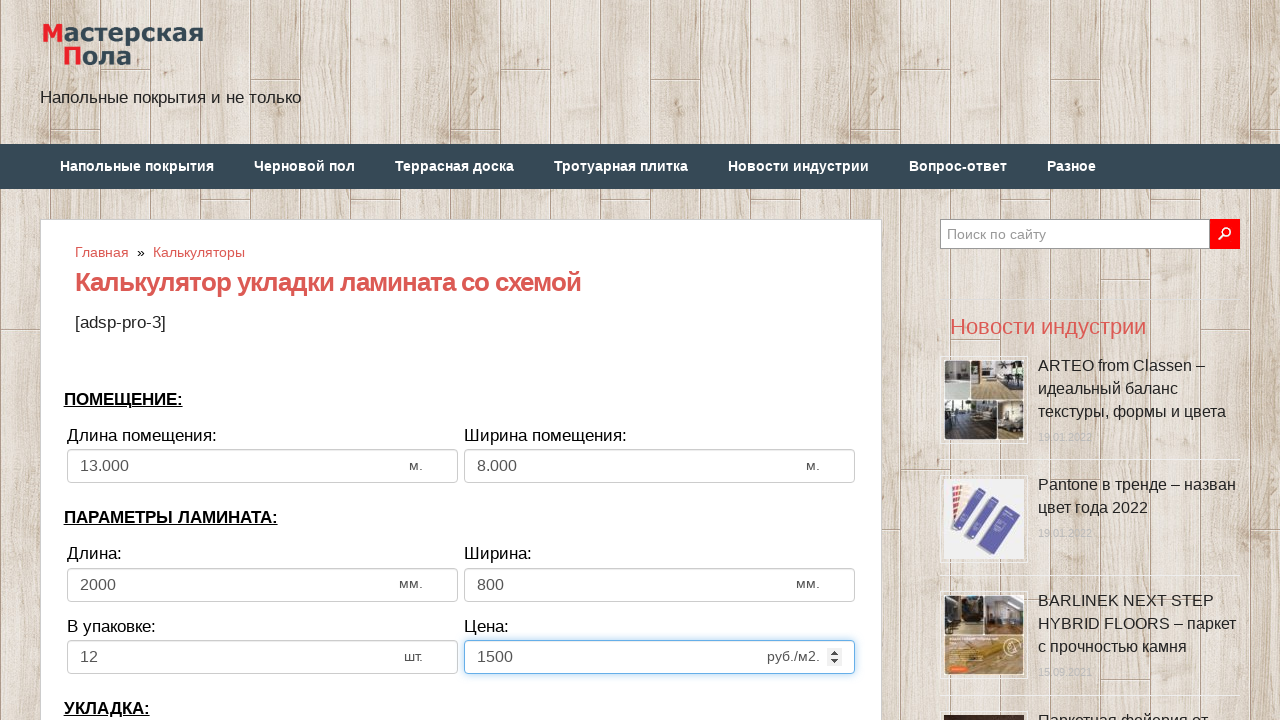

Cleared bias/offset input field on input[name='calc_bias']
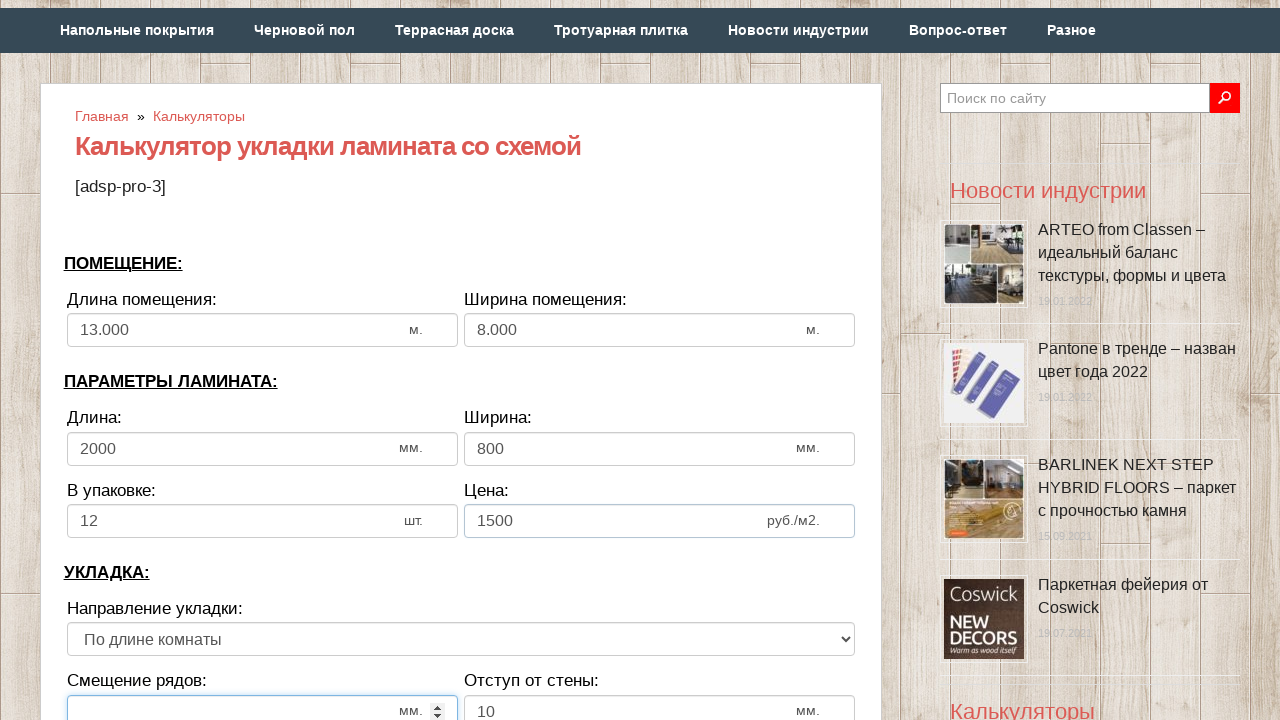

Filled bias/offset with 300 on input[name='calc_bias']
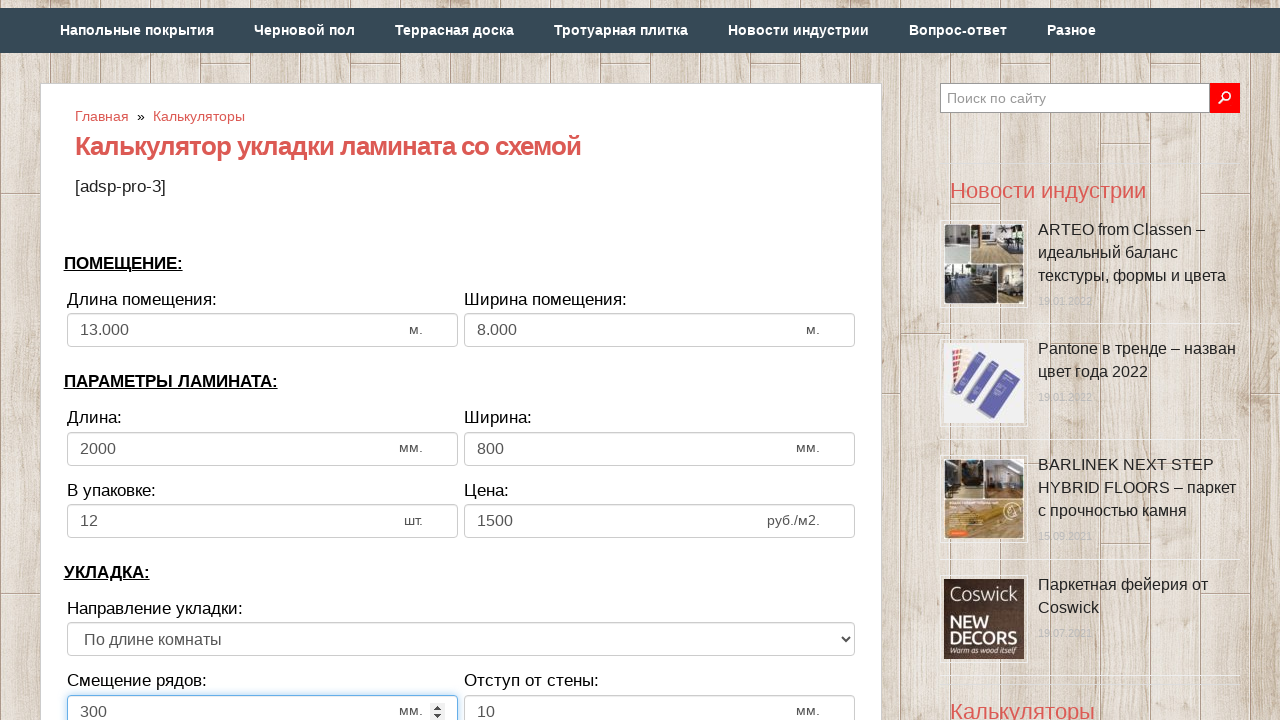

Cleared wall distance input field on input[name='calc_walldist']
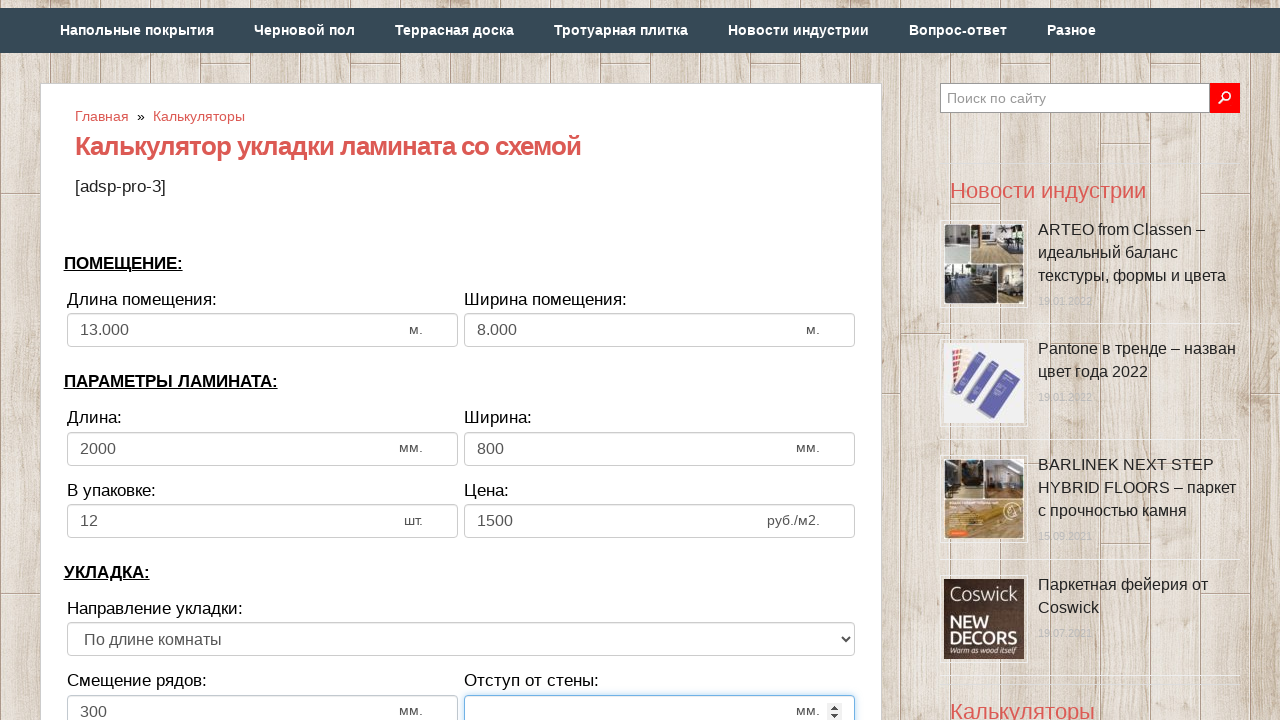

Filled wall distance with 30 on input[name='calc_walldist']
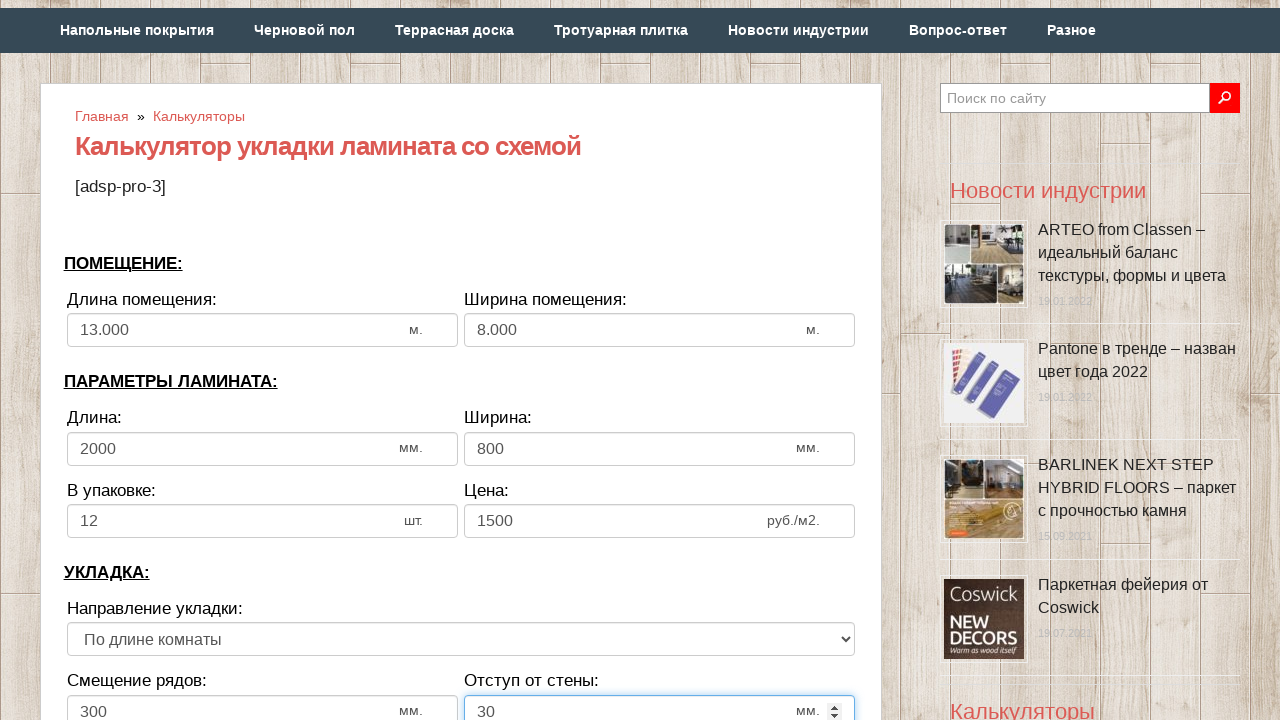

Clicked calculate button at (461, 361) on xpath=//*[@id='inputcalc']/div/div[3]/div[7]/div/input
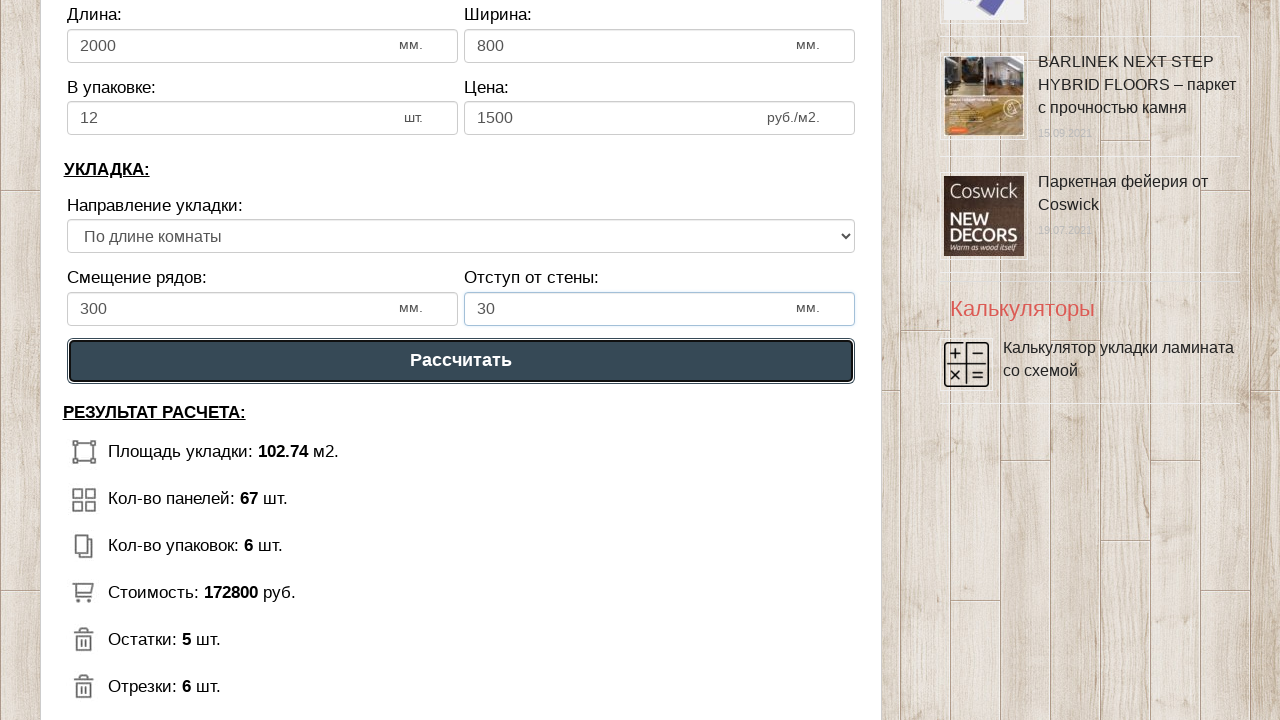

Calculator results loaded and displayed
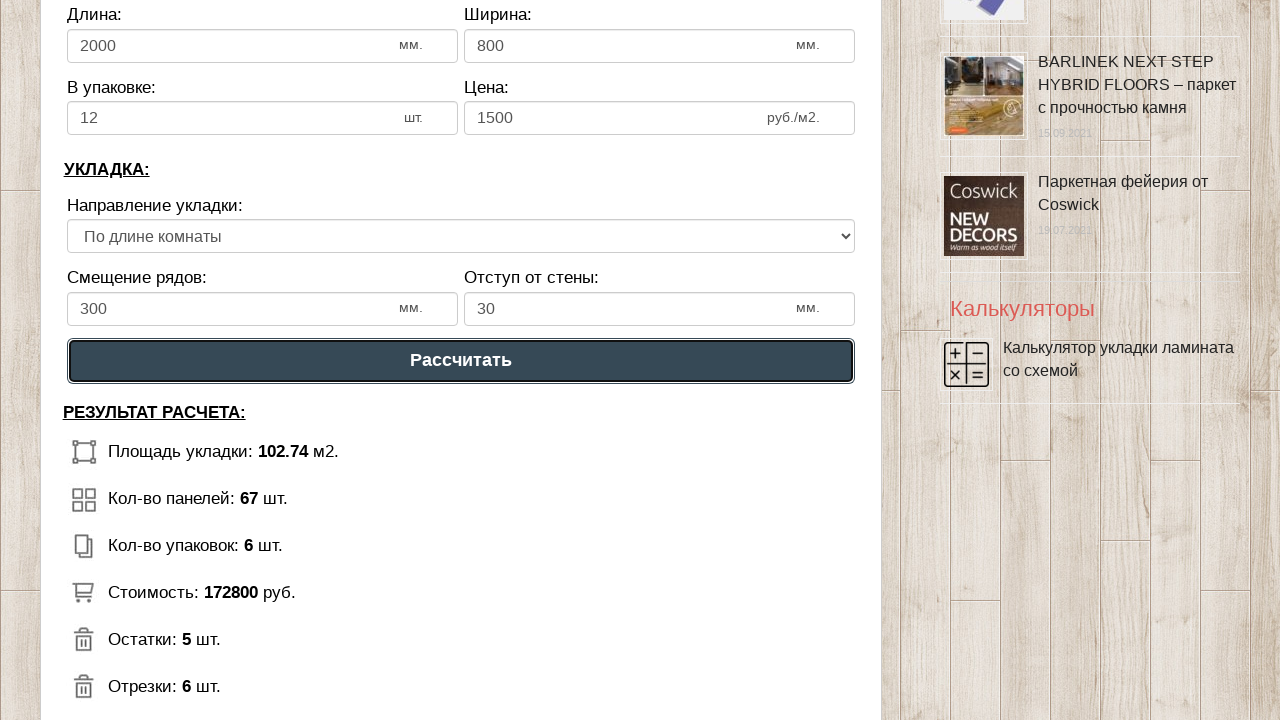

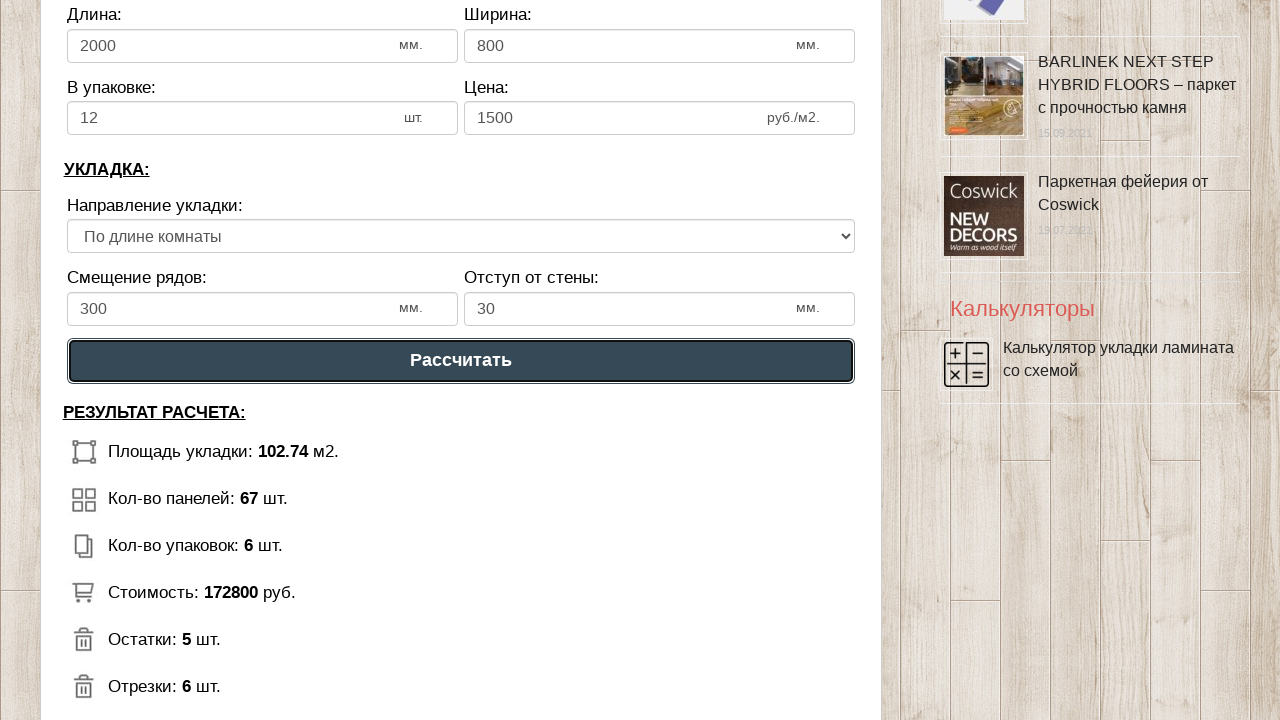